Opens the Miro homepage and checks that the browser console does not contain any severe error messages

Starting URL: https://miro.com

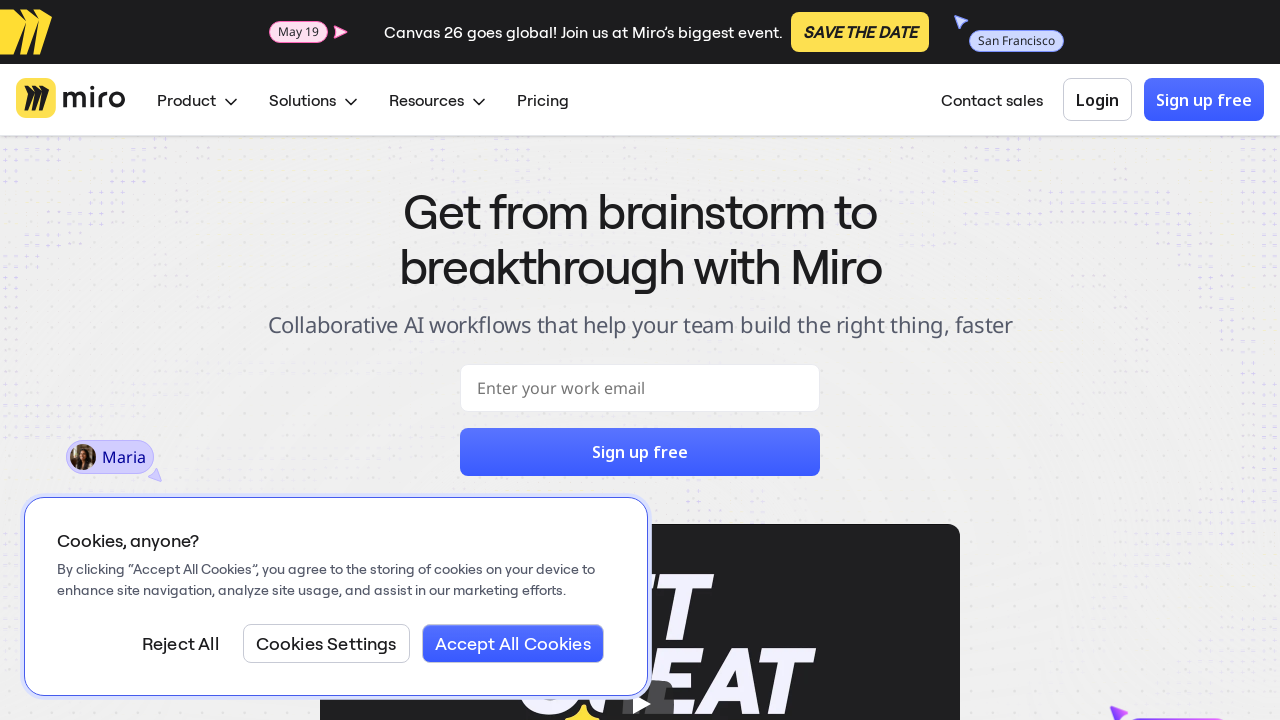

Set up console message listener
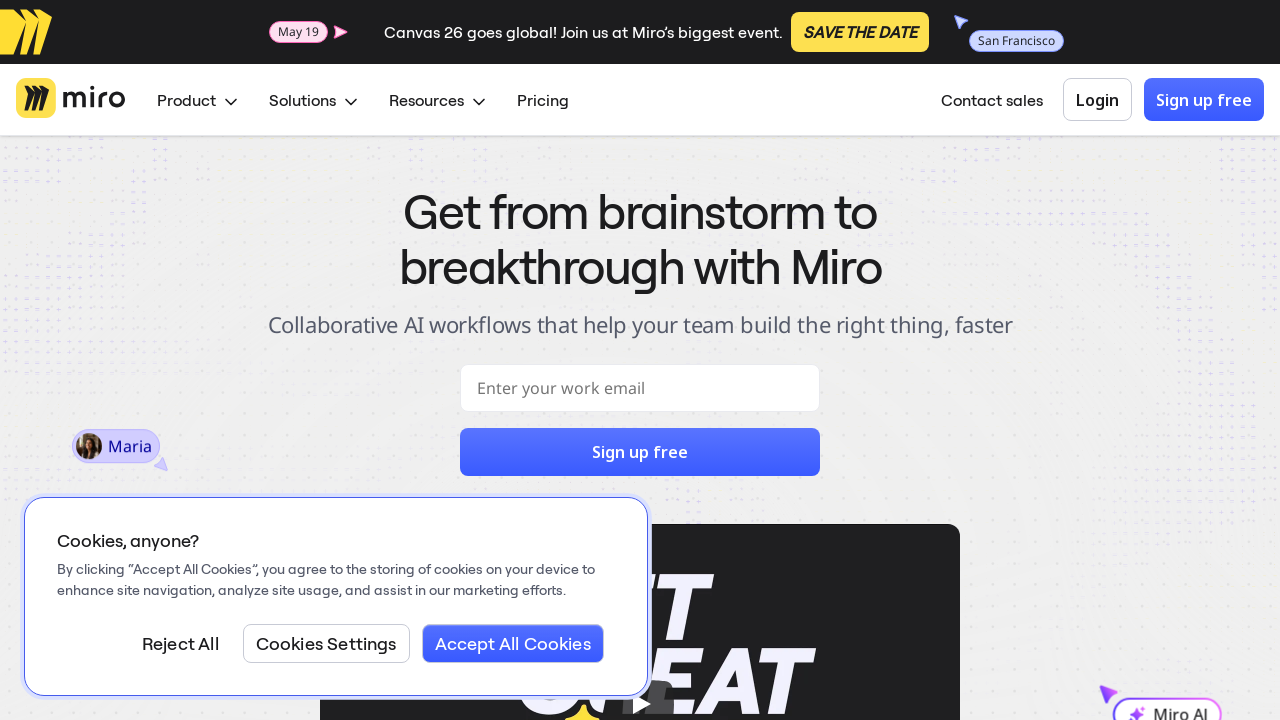

Waited for page to reach networkidle state
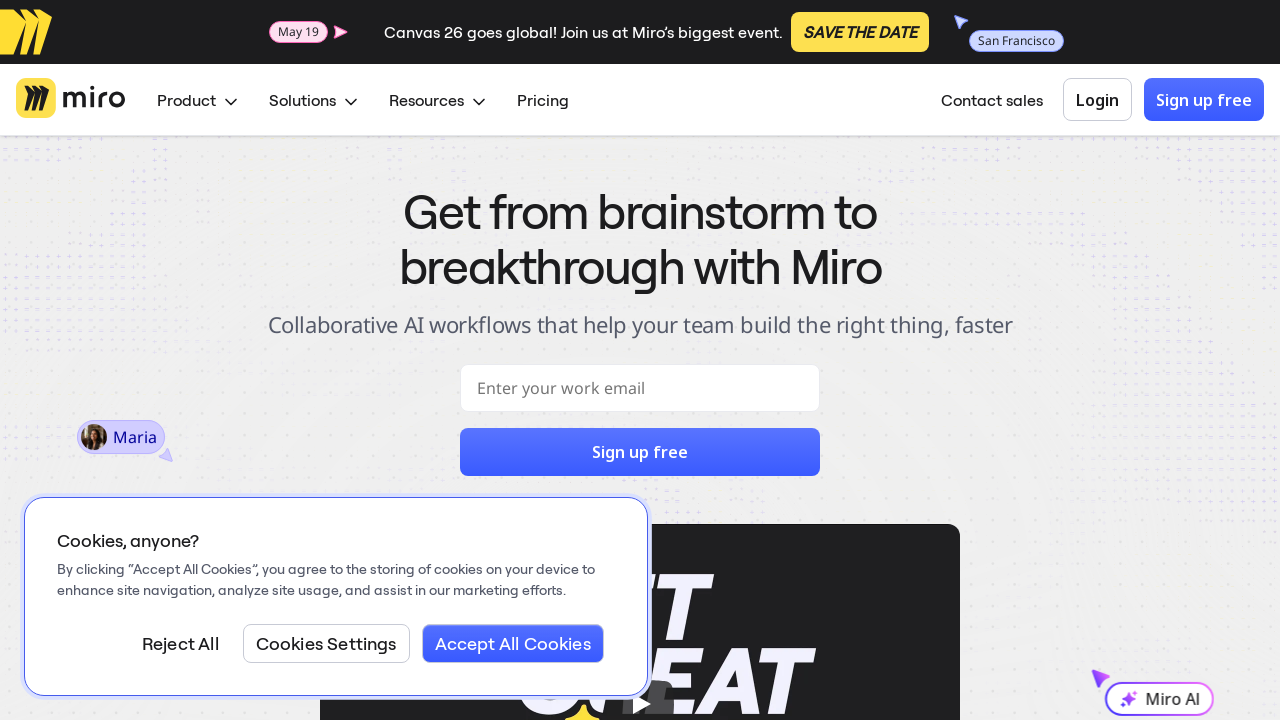

Verified that console does not contain SEVERE errors
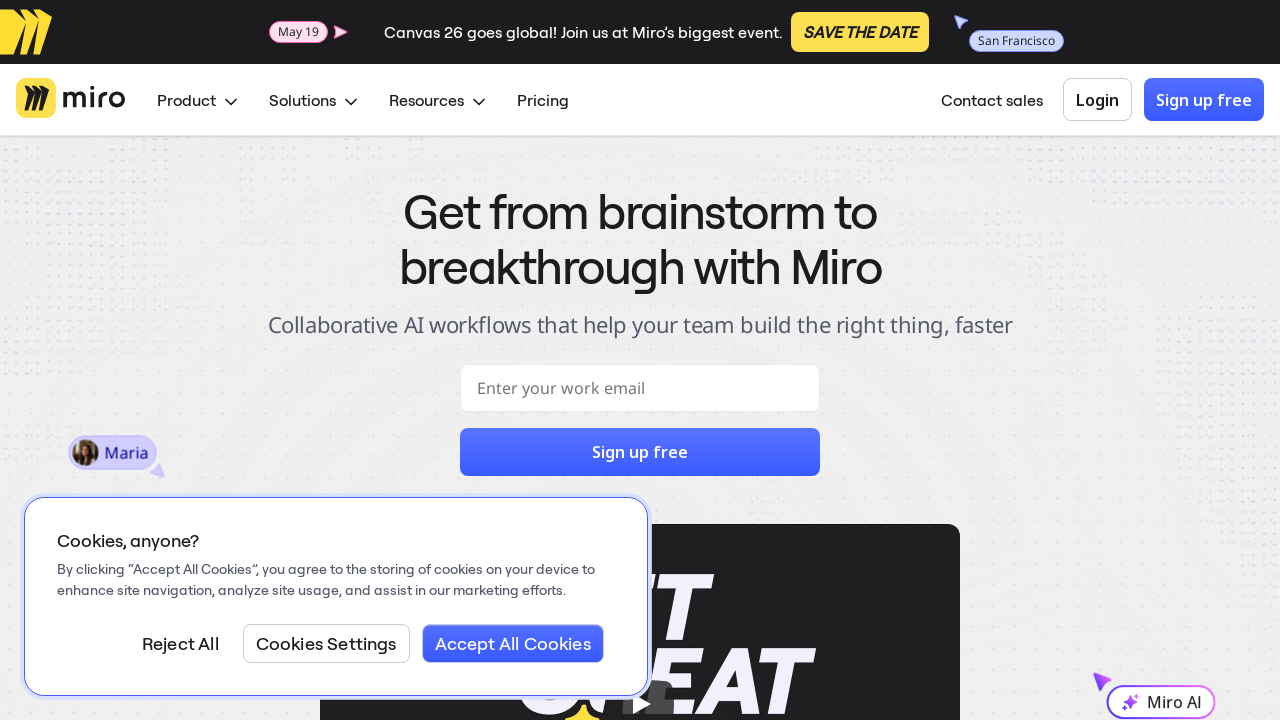

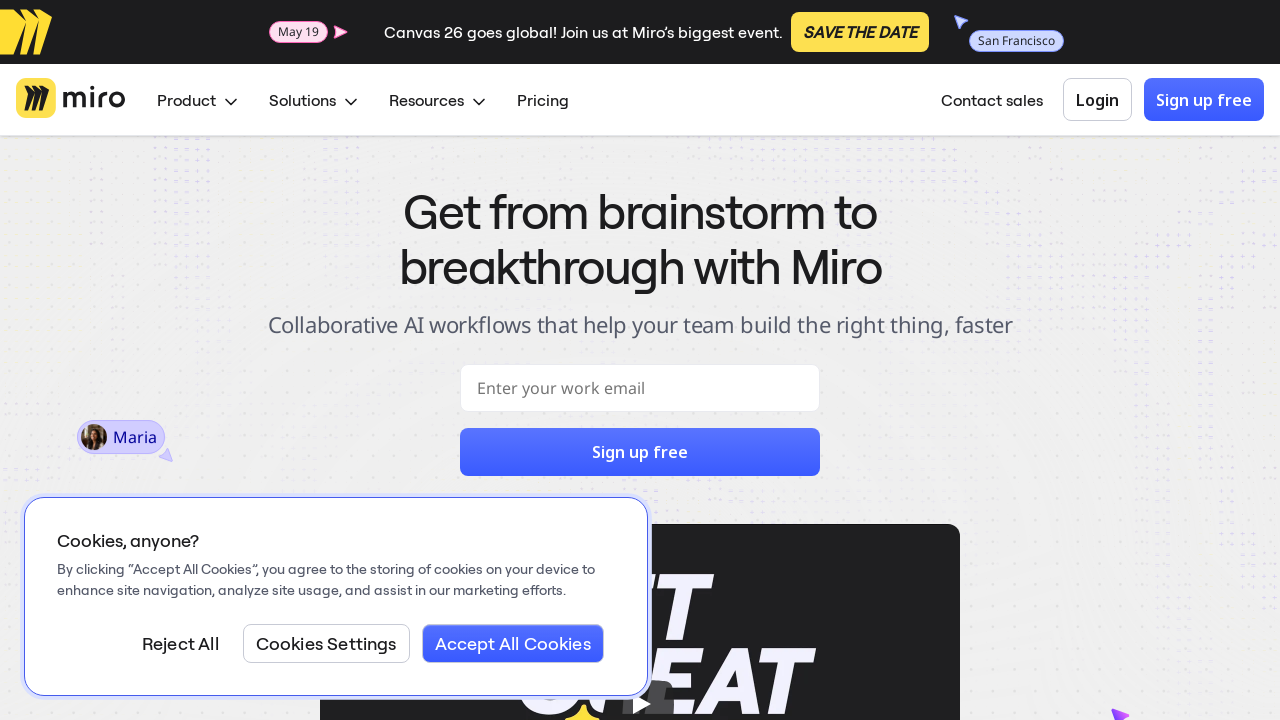